Tests failed login on a demo site using invalid credentials and verifies the error message

Starting URL: https://the-internet.herokuapp.com/login

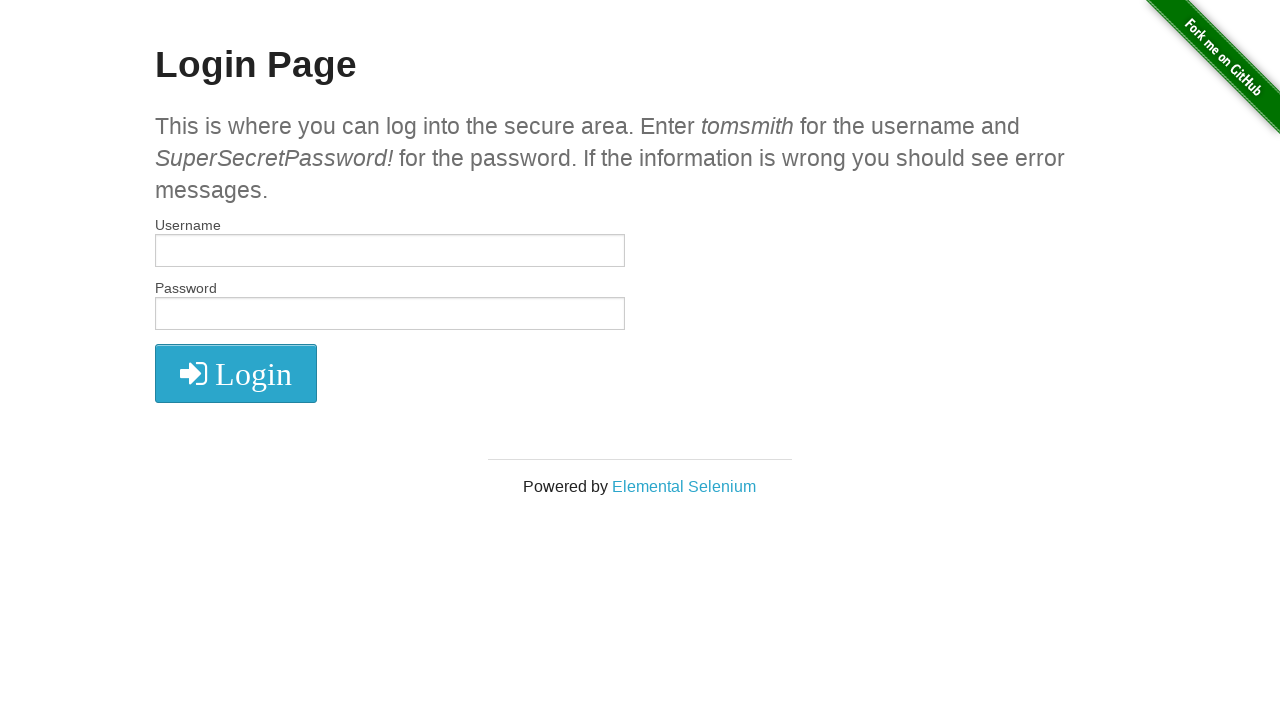

Filled username field with 'invalid_user' on #username
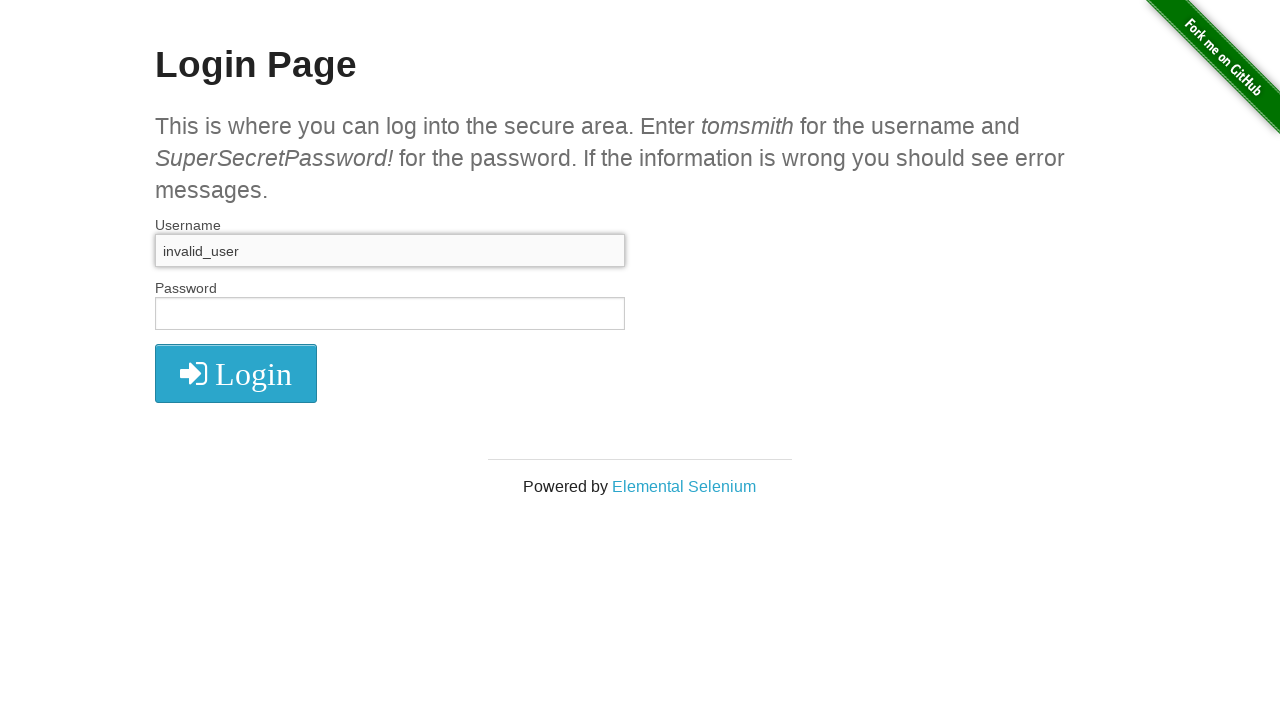

Filled password field with 'invalid_password' on #password
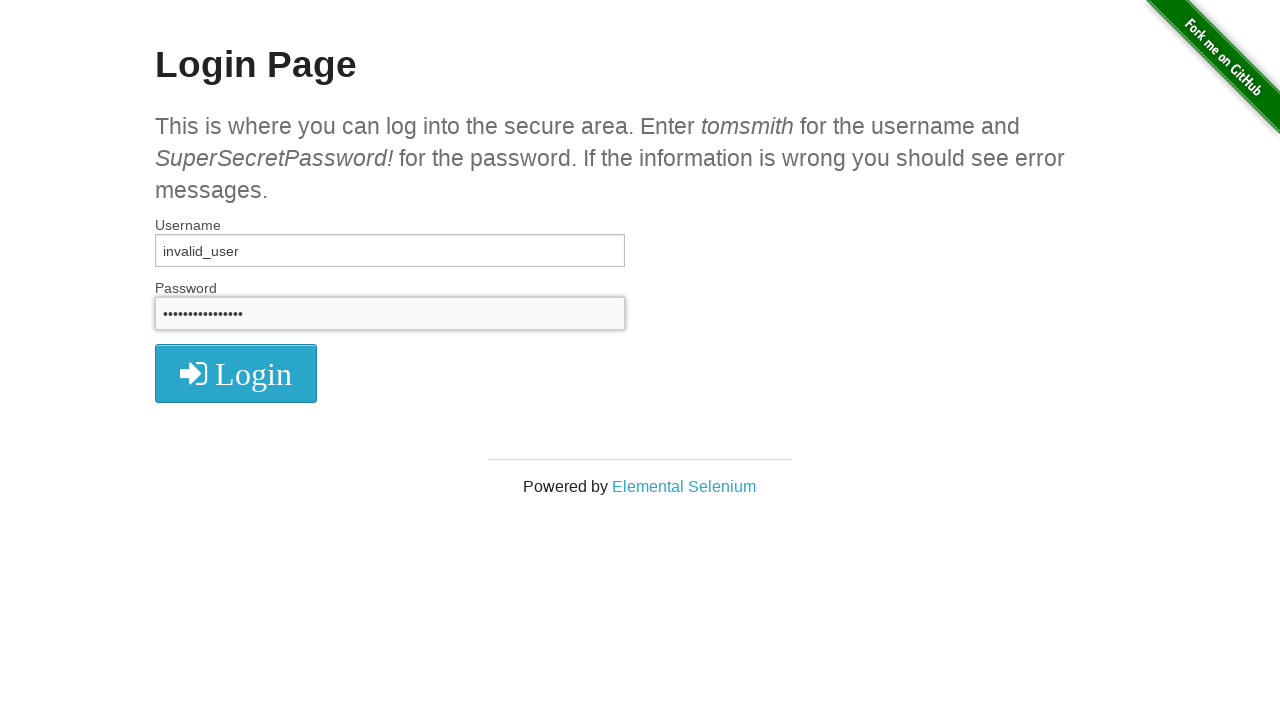

Clicked login button to submit invalid credentials at (236, 373) on button[type='submit']
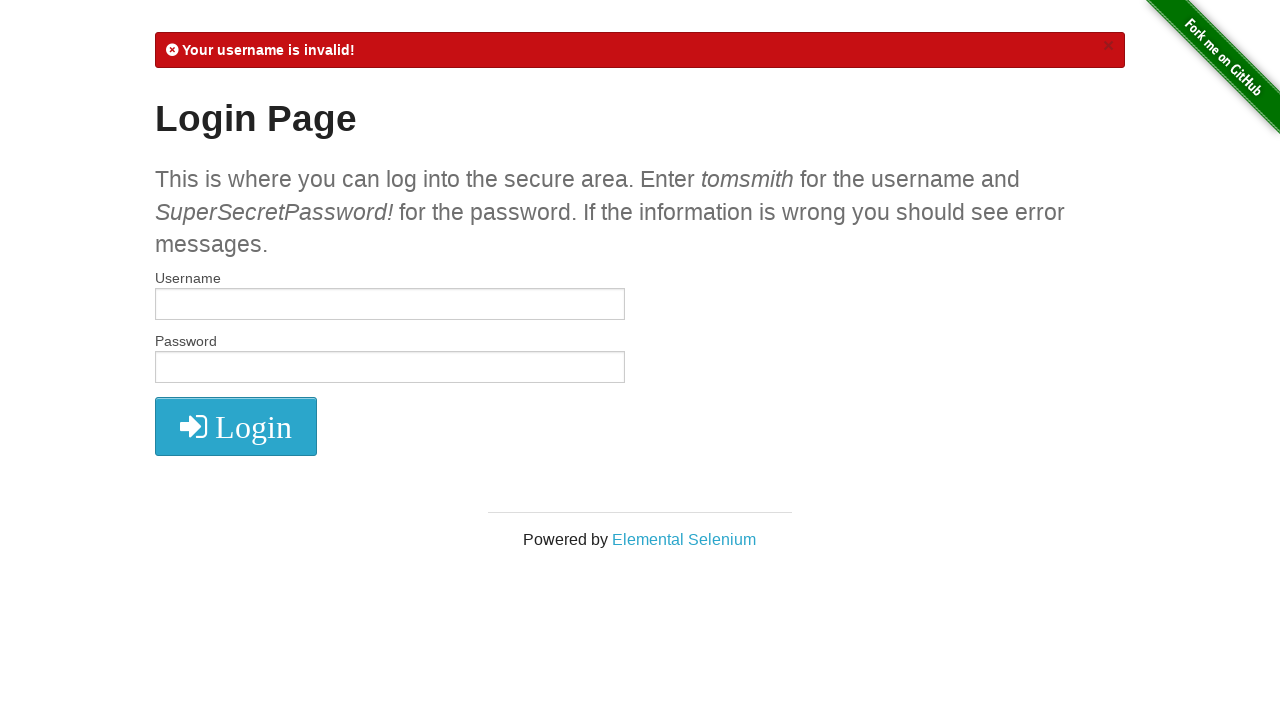

Error message appeared after failed login attempt
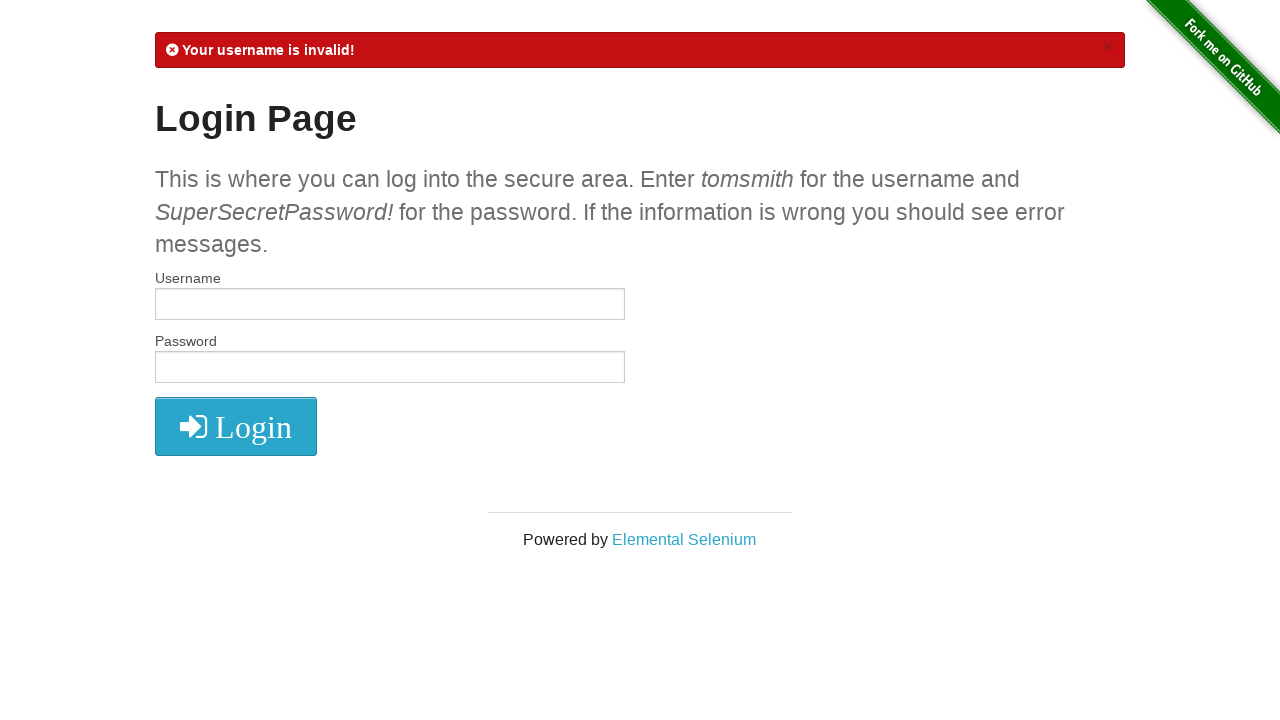

Retrieved error message text: '
            Your username is invalid!
            ×
          '
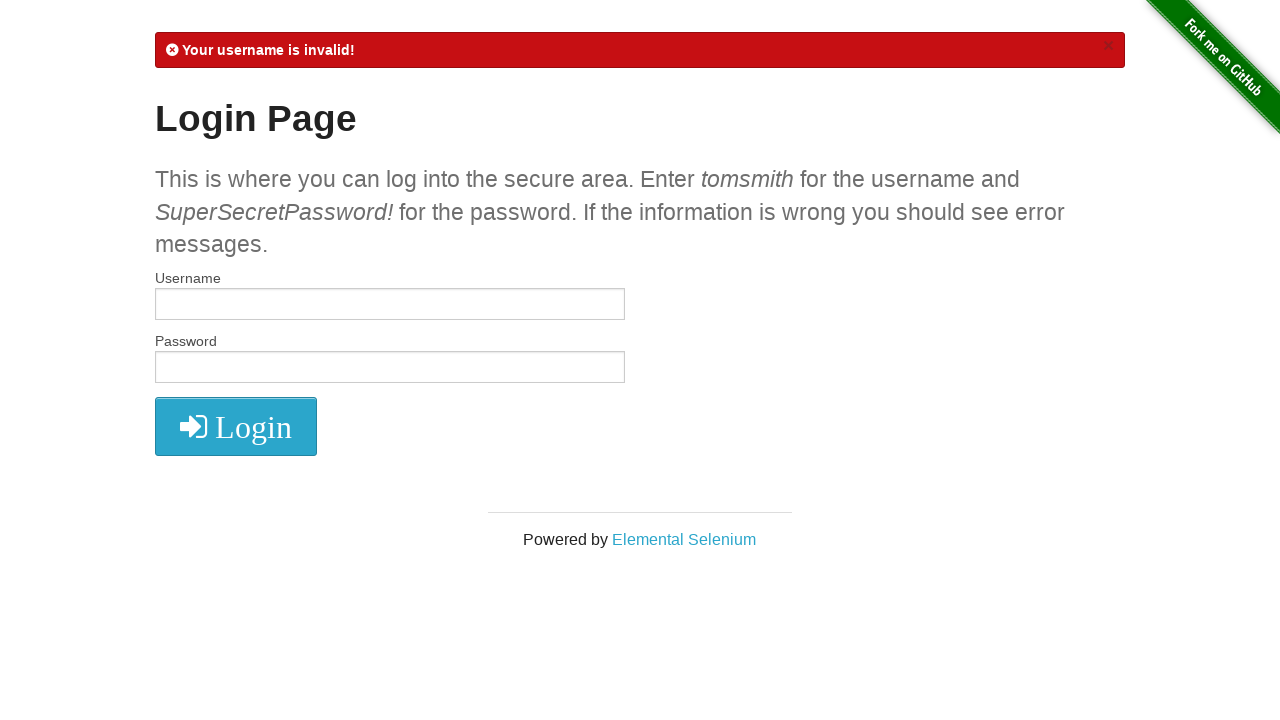

Verified error message contains 'Your username is invalid!'
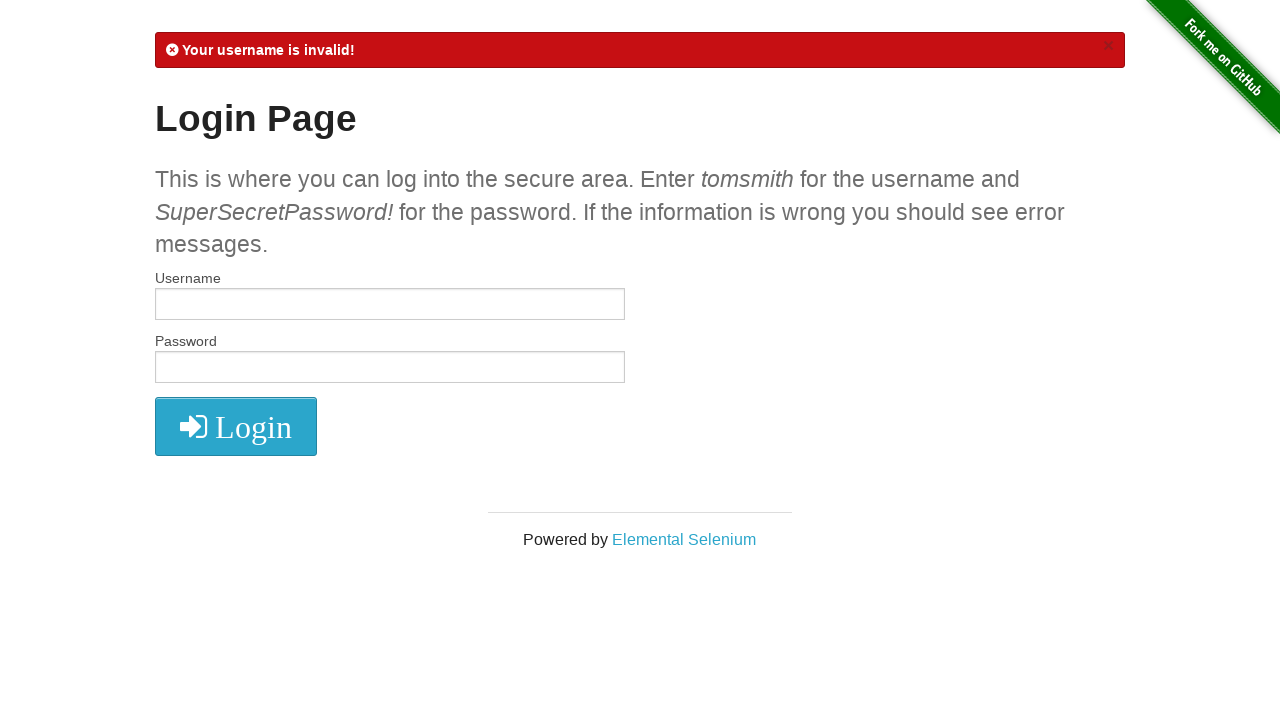

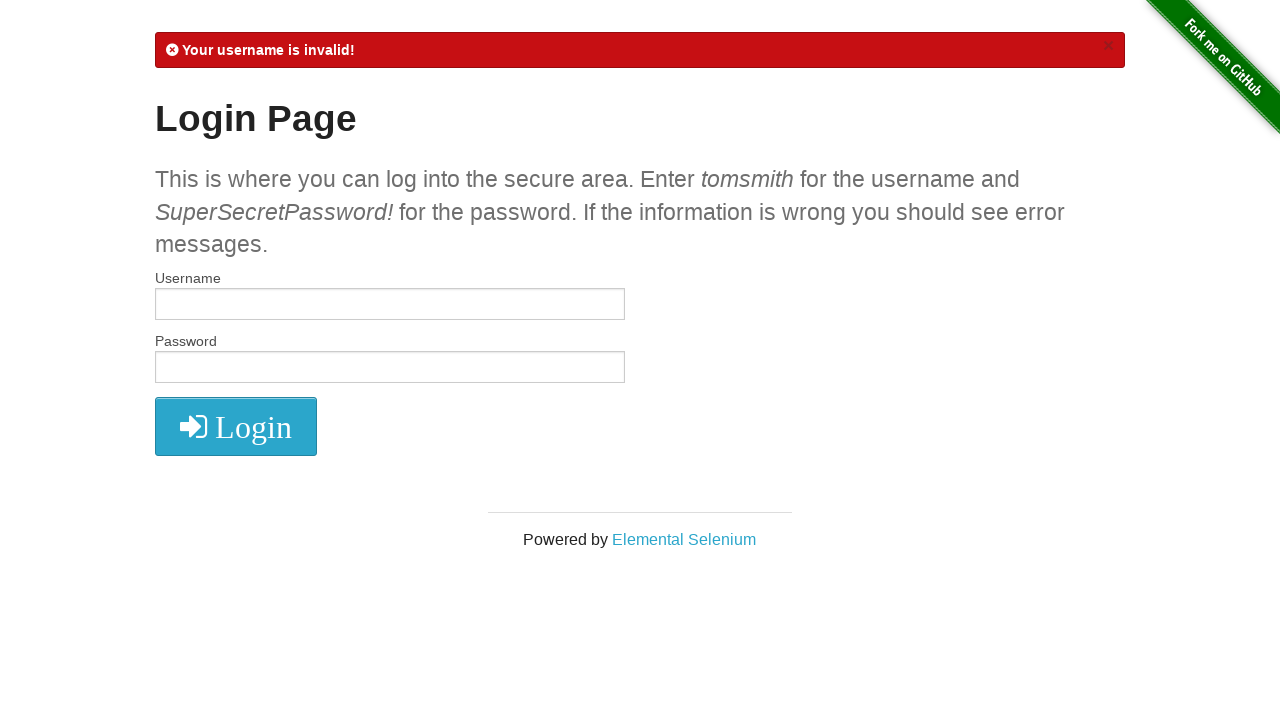